Tests dynamic loading without sufficient wait time - clicks start button and attempts to get text that hasn't loaded yet

Starting URL: https://automationfc.github.io/dynamic-loading/

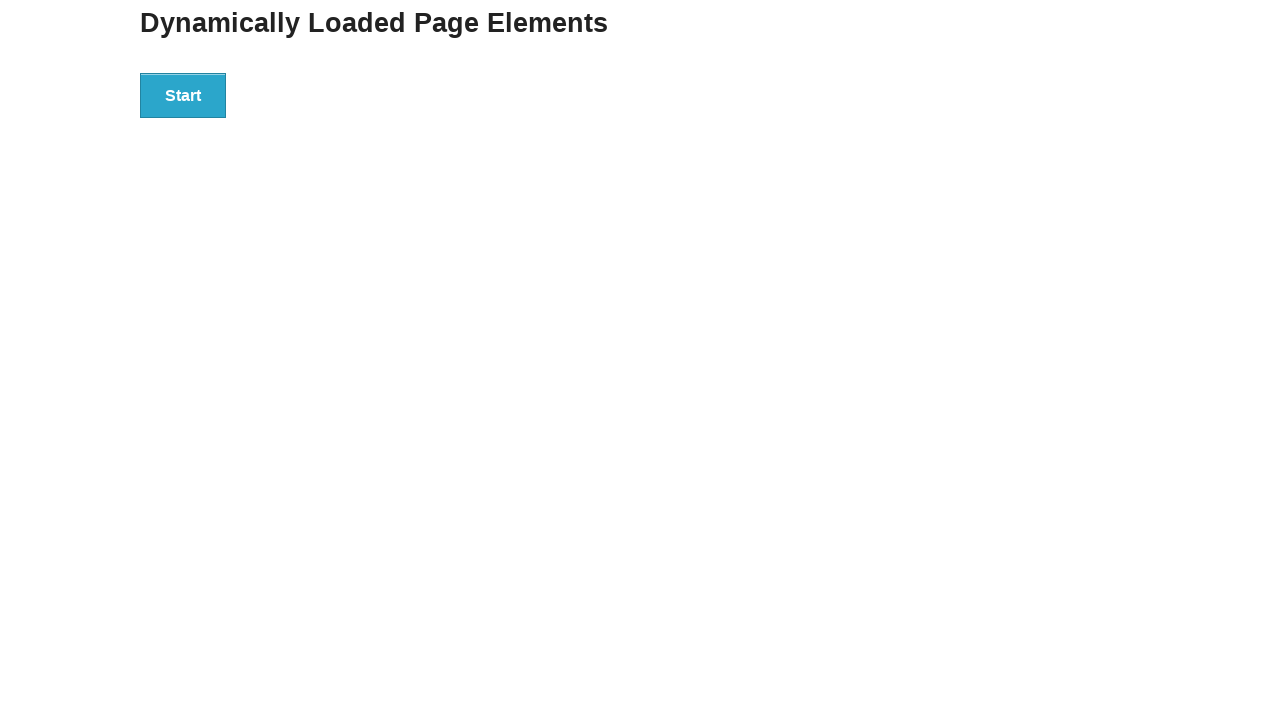

Clicked the Start button to initiate dynamic loading at (183, 95) on xpath=//div[@id='start']/button
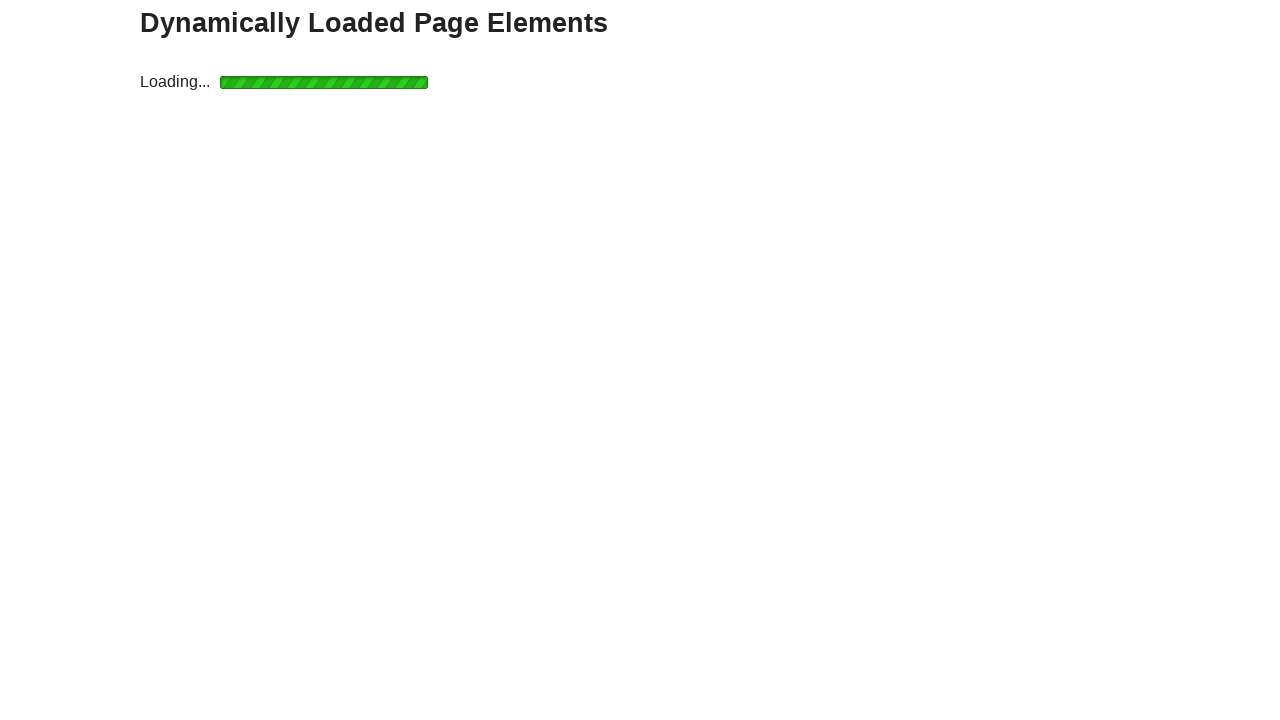

Waited 2 seconds (insufficient time for element to load)
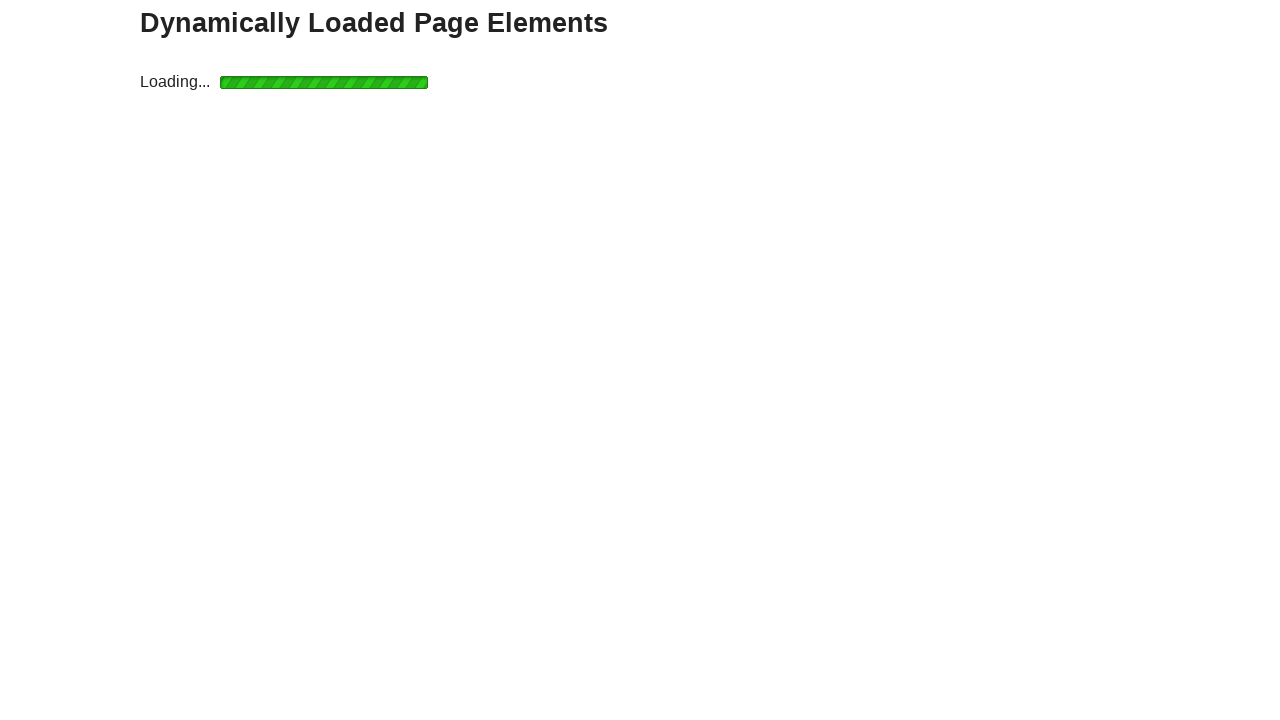

Retrieved text content from finish element
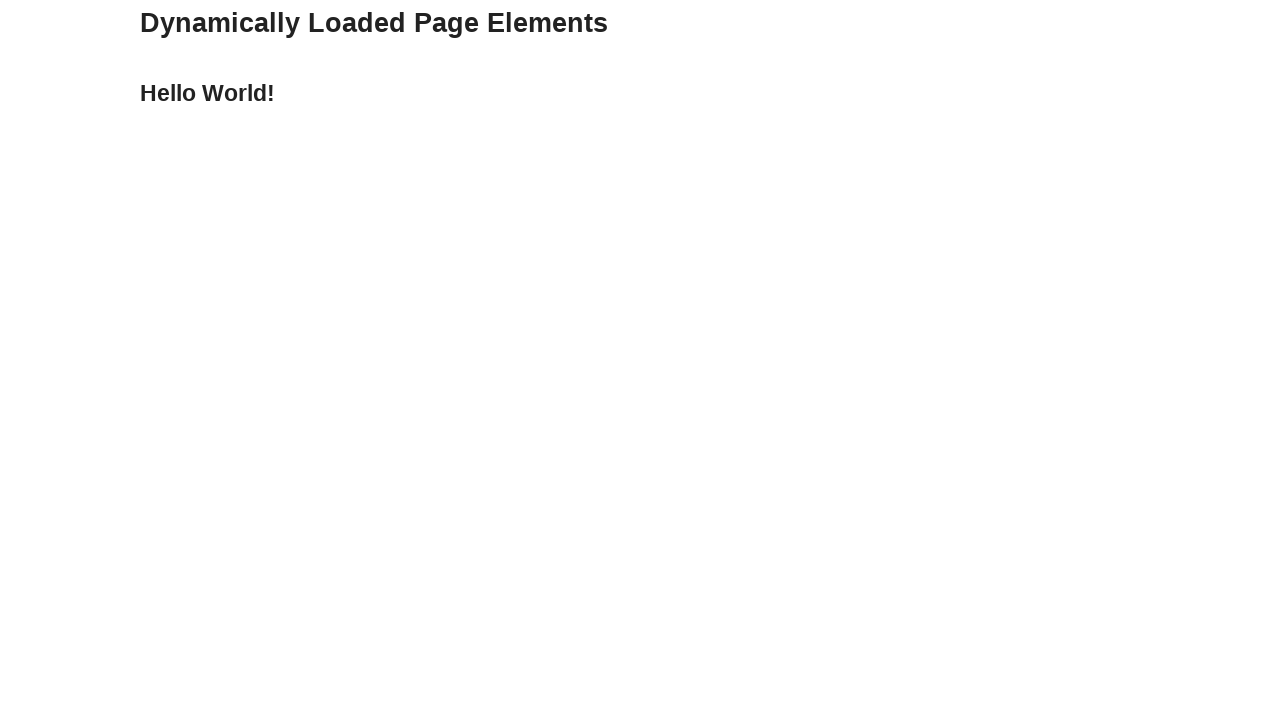

Assertion passed: text equals 'Hello World!'
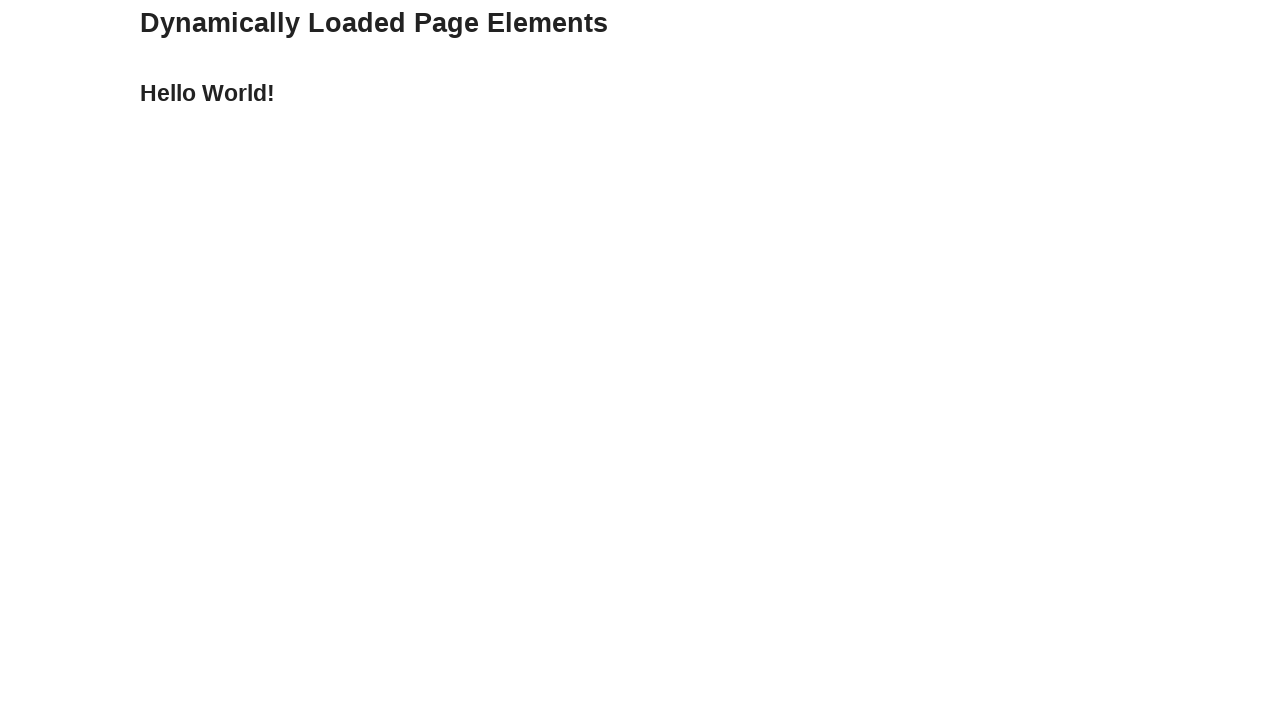

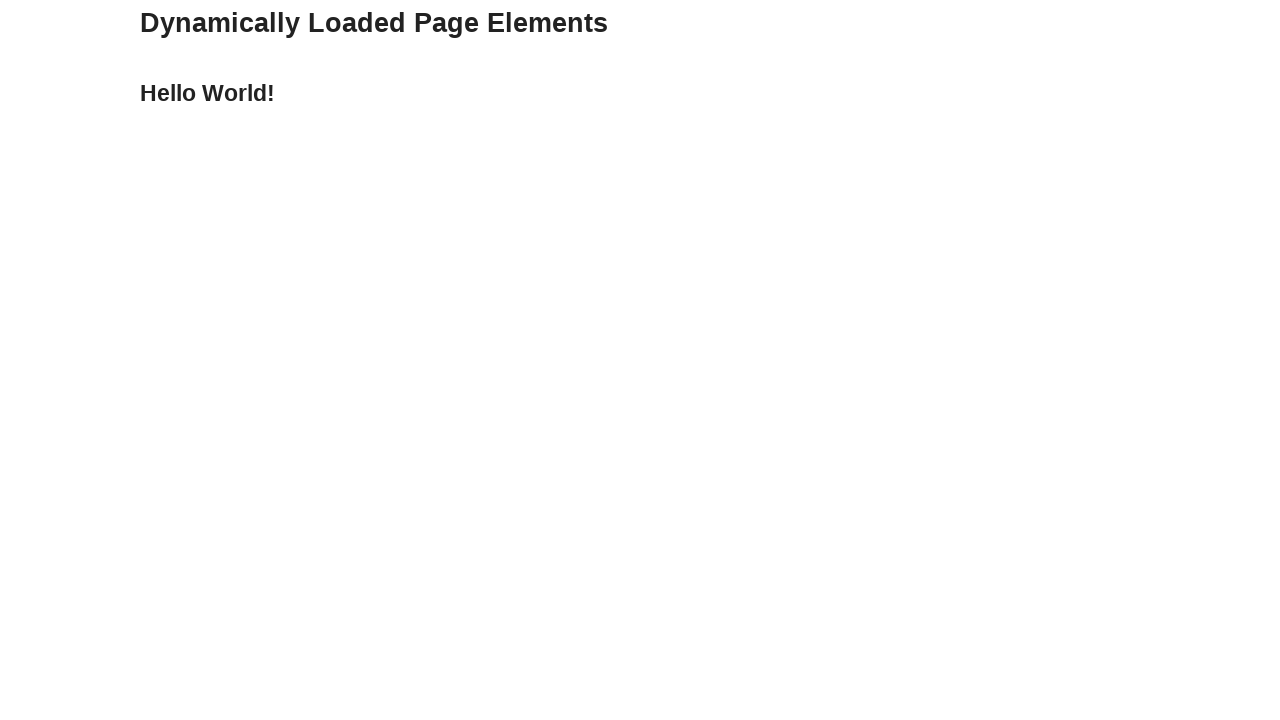